Tests un-marking items as complete by checking and then unchecking the checkbox

Starting URL: https://demo.playwright.dev/todomvc

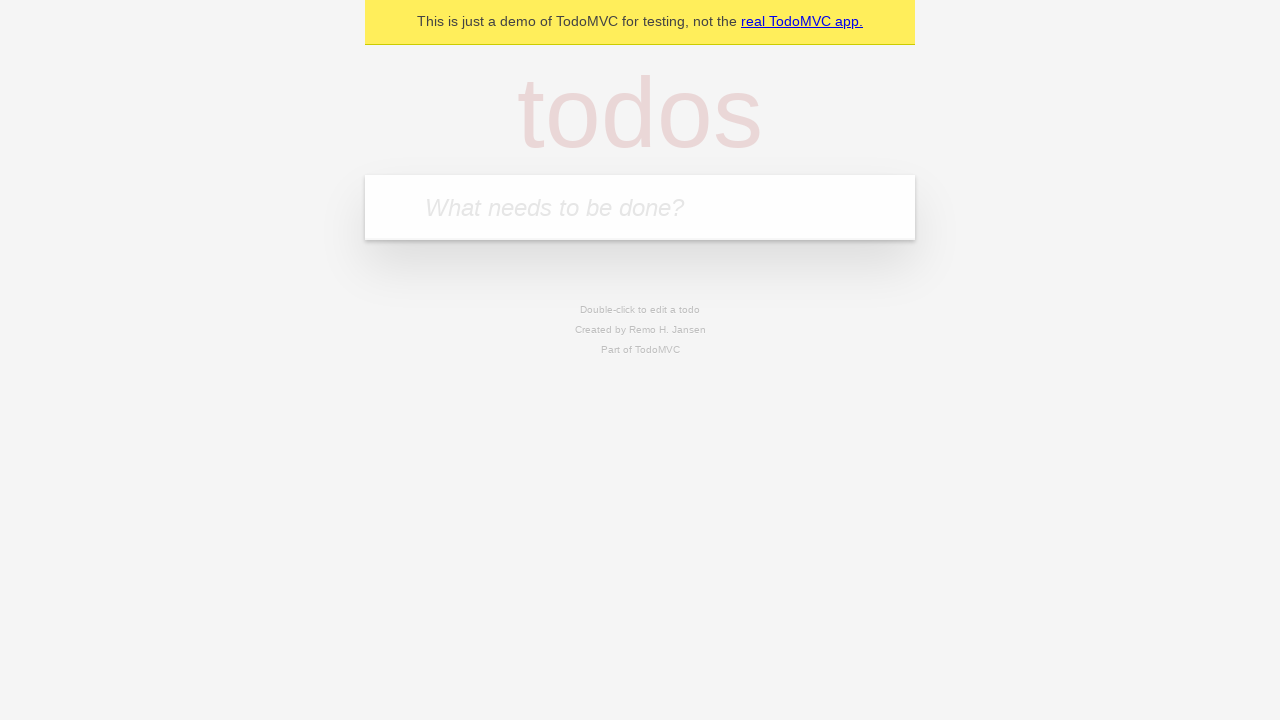

Filled input field with 'buy some cheese' on internal:attr=[placeholder="What needs to be done?"i]
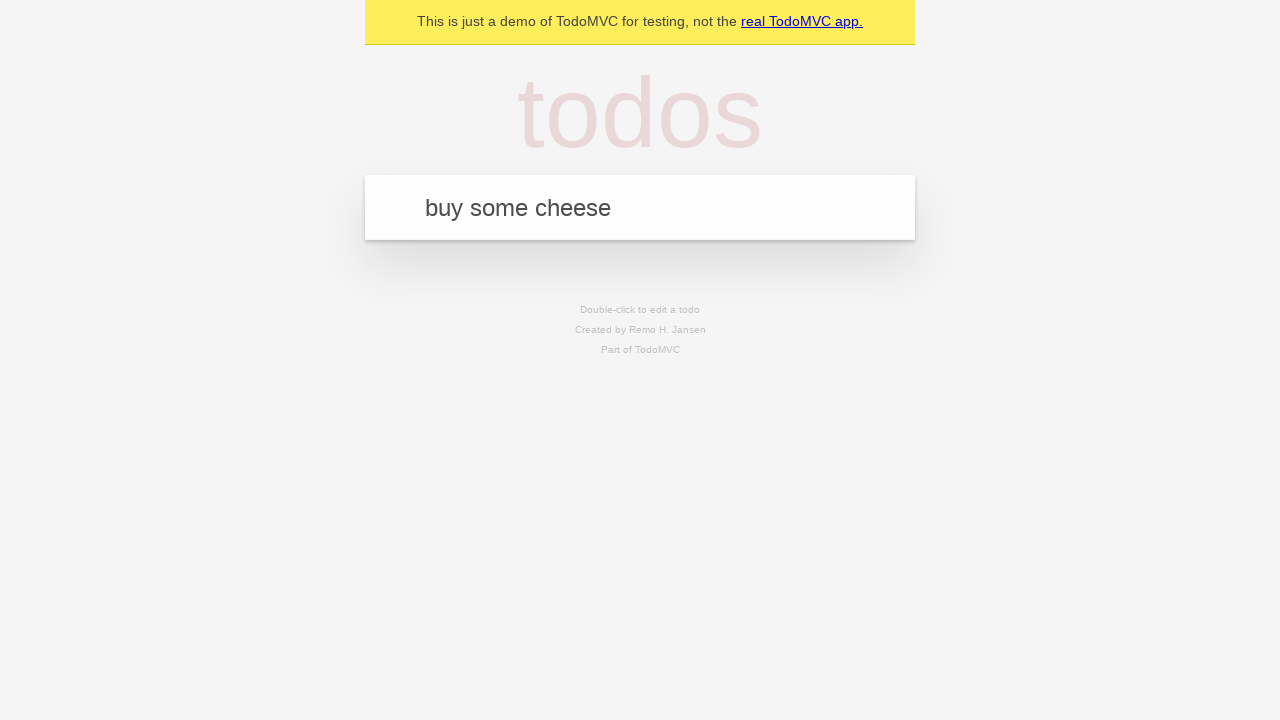

Pressed Enter to create first todo item on internal:attr=[placeholder="What needs to be done?"i]
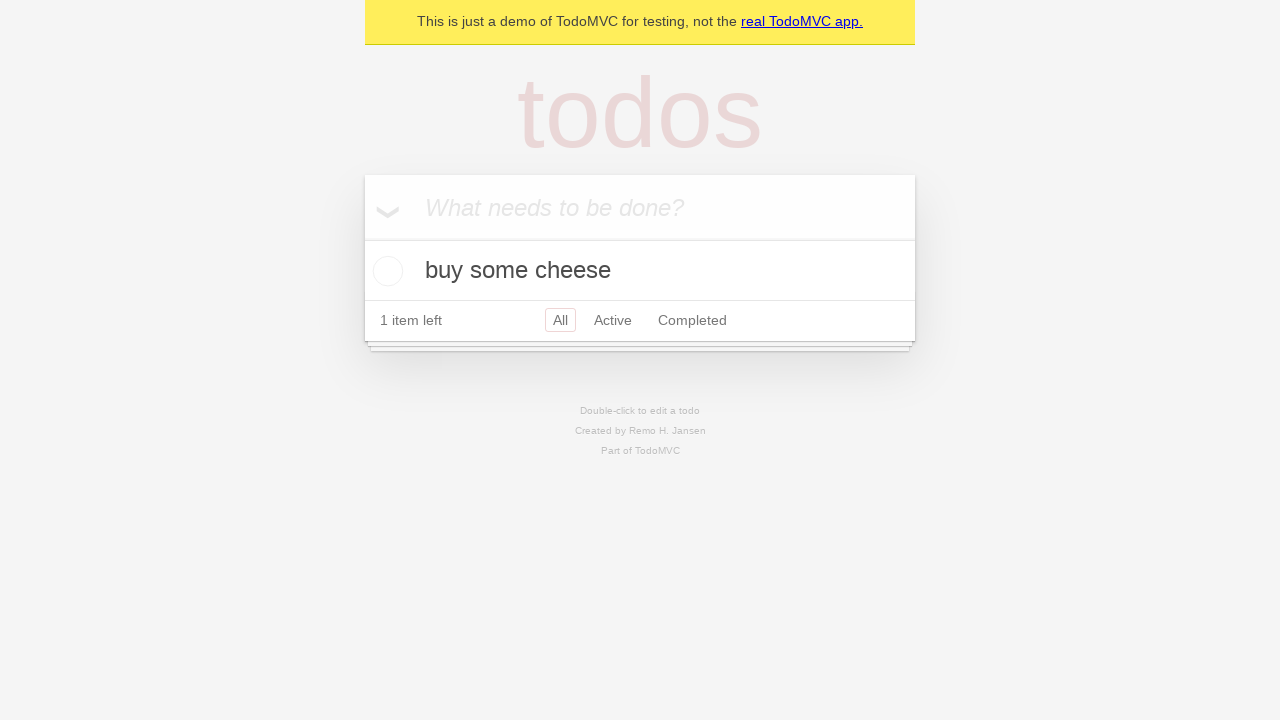

Filled input field with 'feed the cat' on internal:attr=[placeholder="What needs to be done?"i]
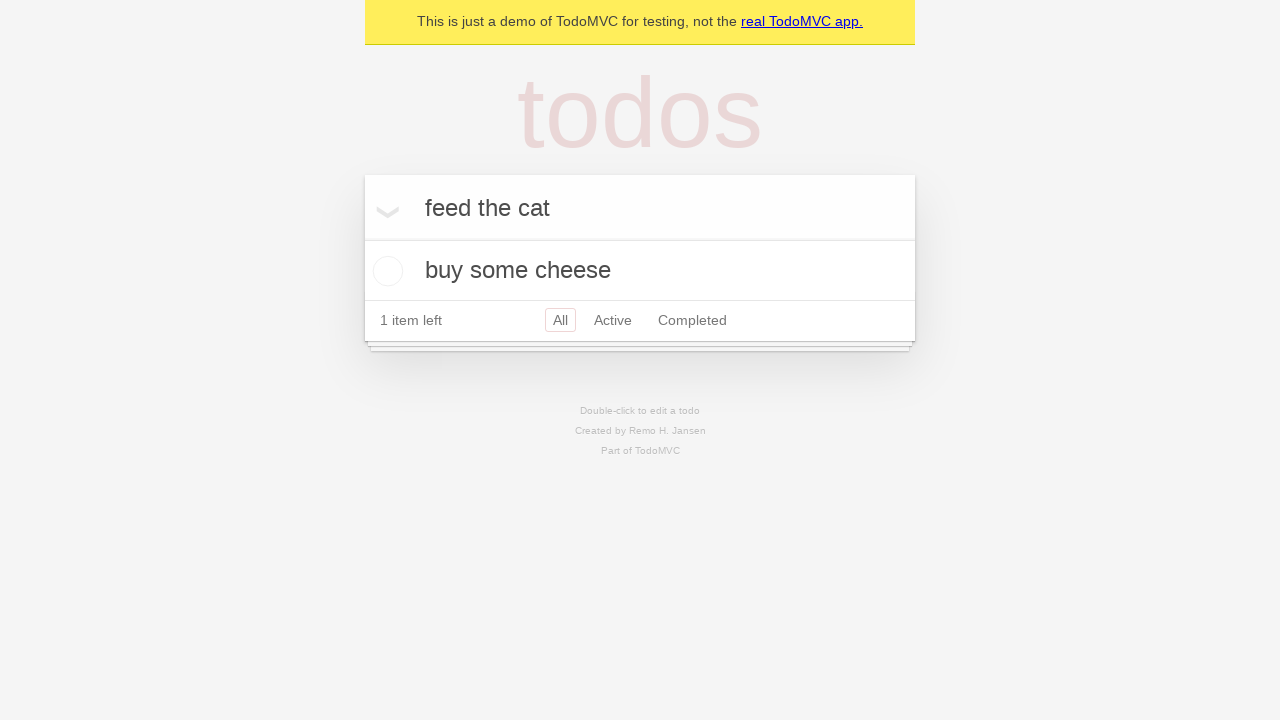

Pressed Enter to create second todo item on internal:attr=[placeholder="What needs to be done?"i]
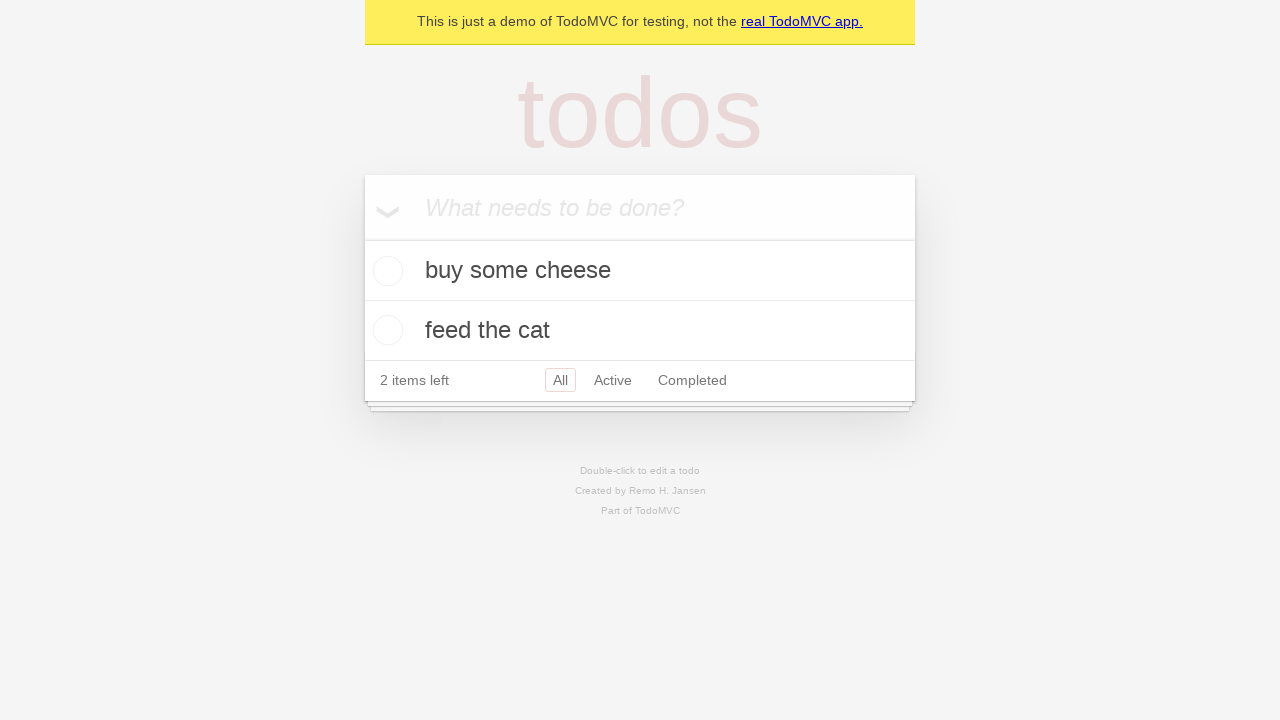

Checked checkbox for first todo item 'buy some cheese' at (385, 271) on [data-testid='todo-item'] >> nth=0 >> internal:role=checkbox
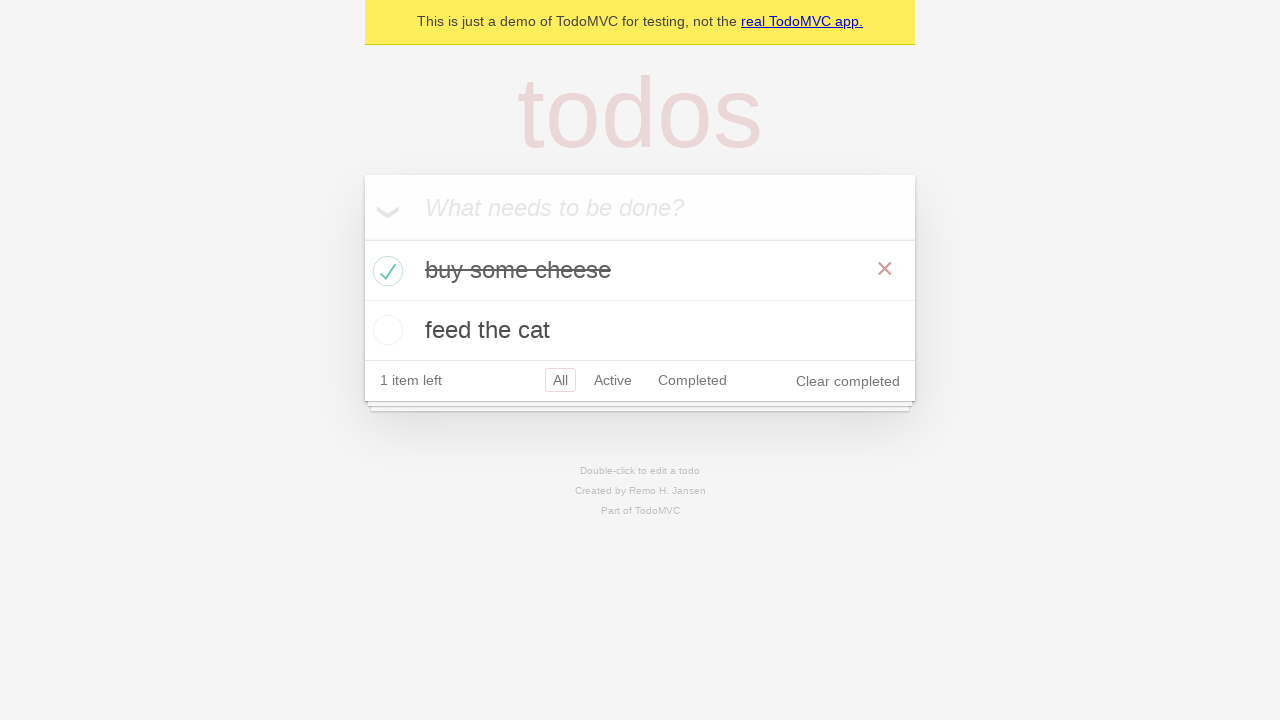

Unchecked checkbox for first todo item to mark it as incomplete at (385, 271) on [data-testid='todo-item'] >> nth=0 >> internal:role=checkbox
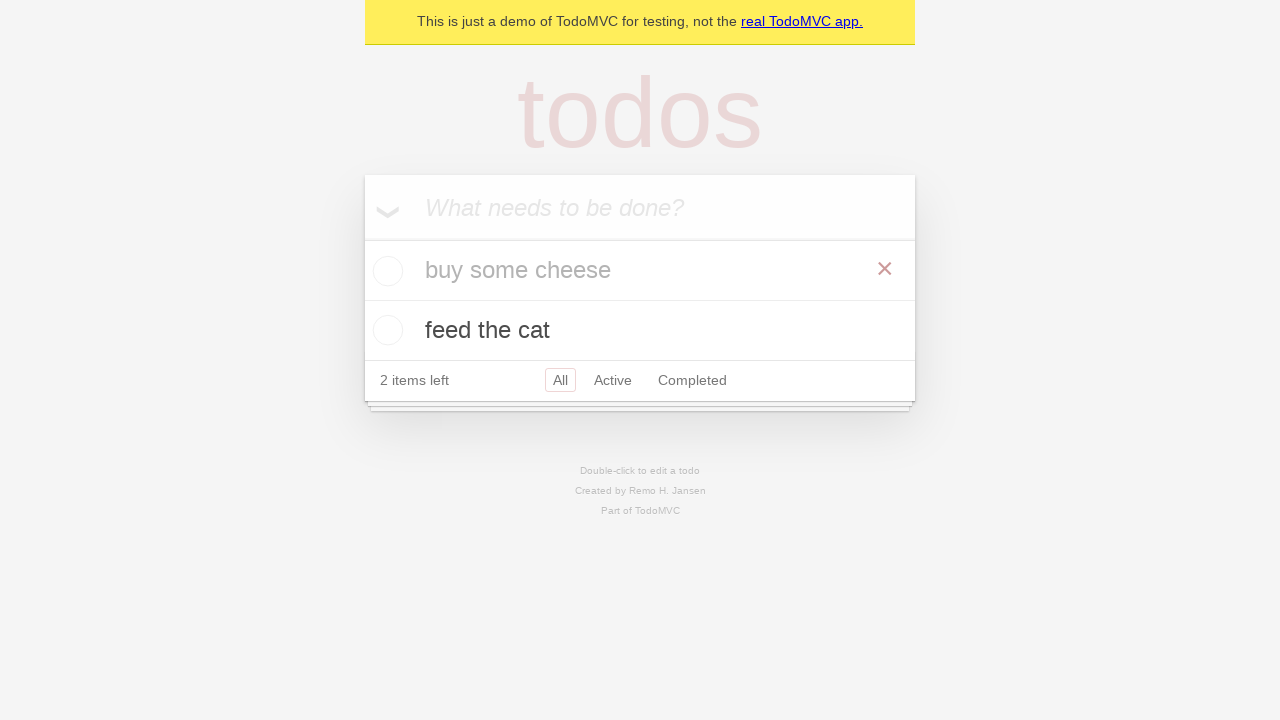

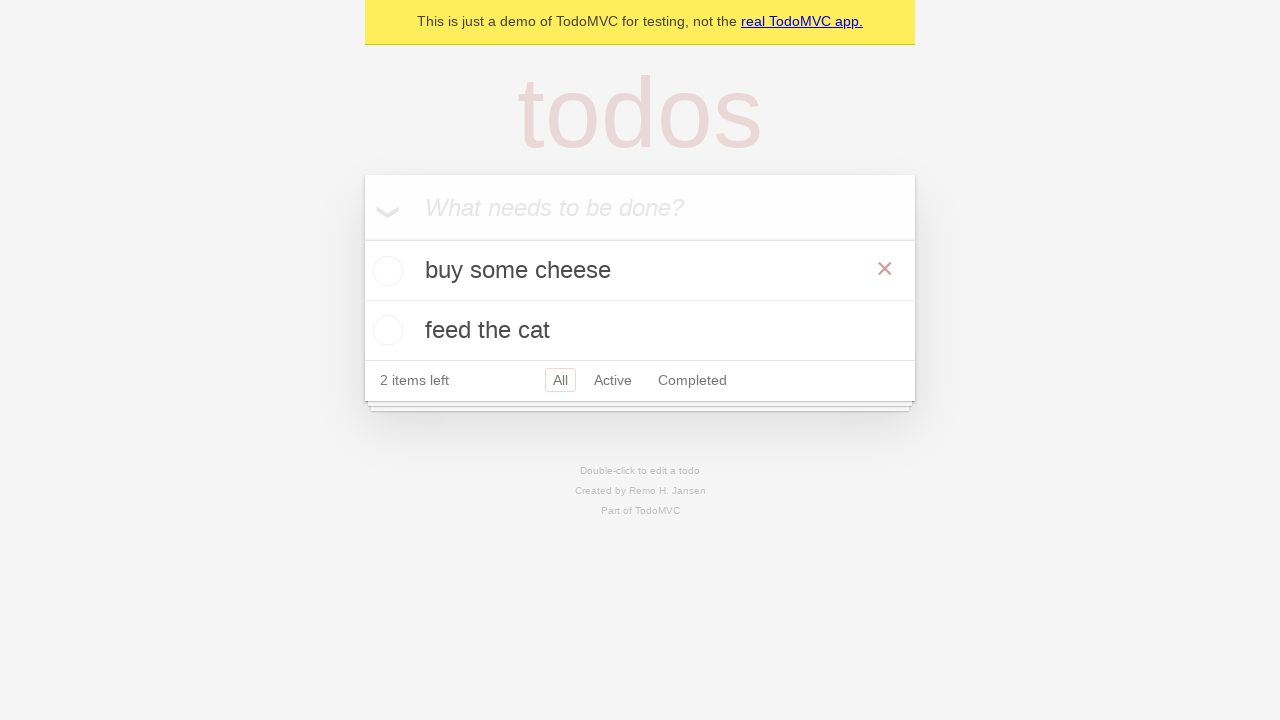